Tests dropdown menu interactions including click, right-click context menu, and double-click dropdown behaviors

Starting URL: https://bonigarcia.dev/selenium-webdriver-java/

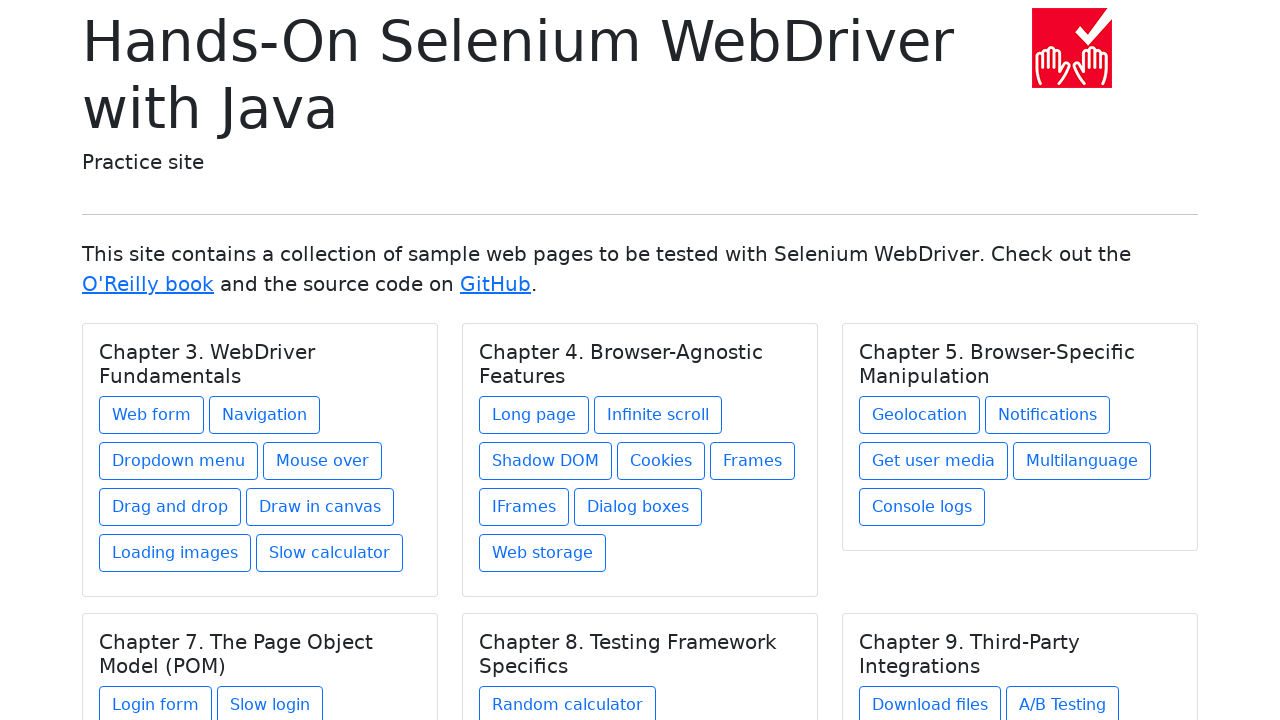

Clicked dropdown menu link at (178, 461) on a[href*='dropdown']
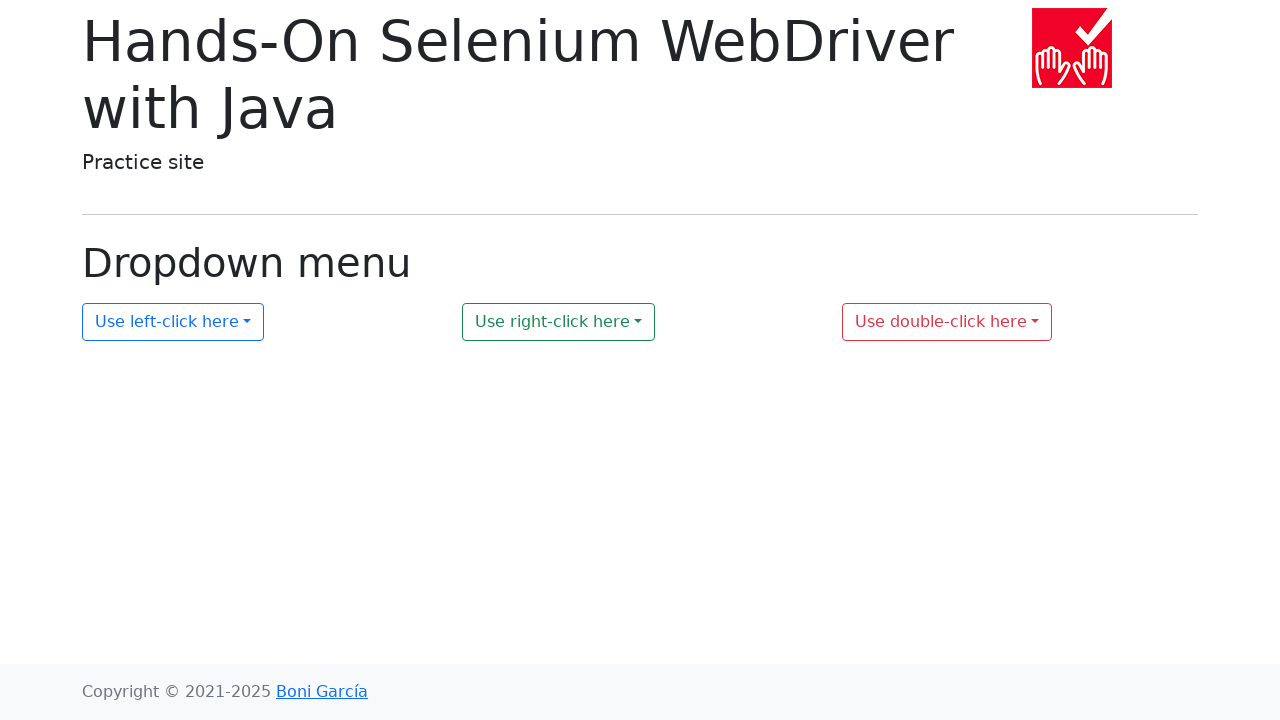

Clicked first dropdown menu at (173, 322) on #my-dropdown-1
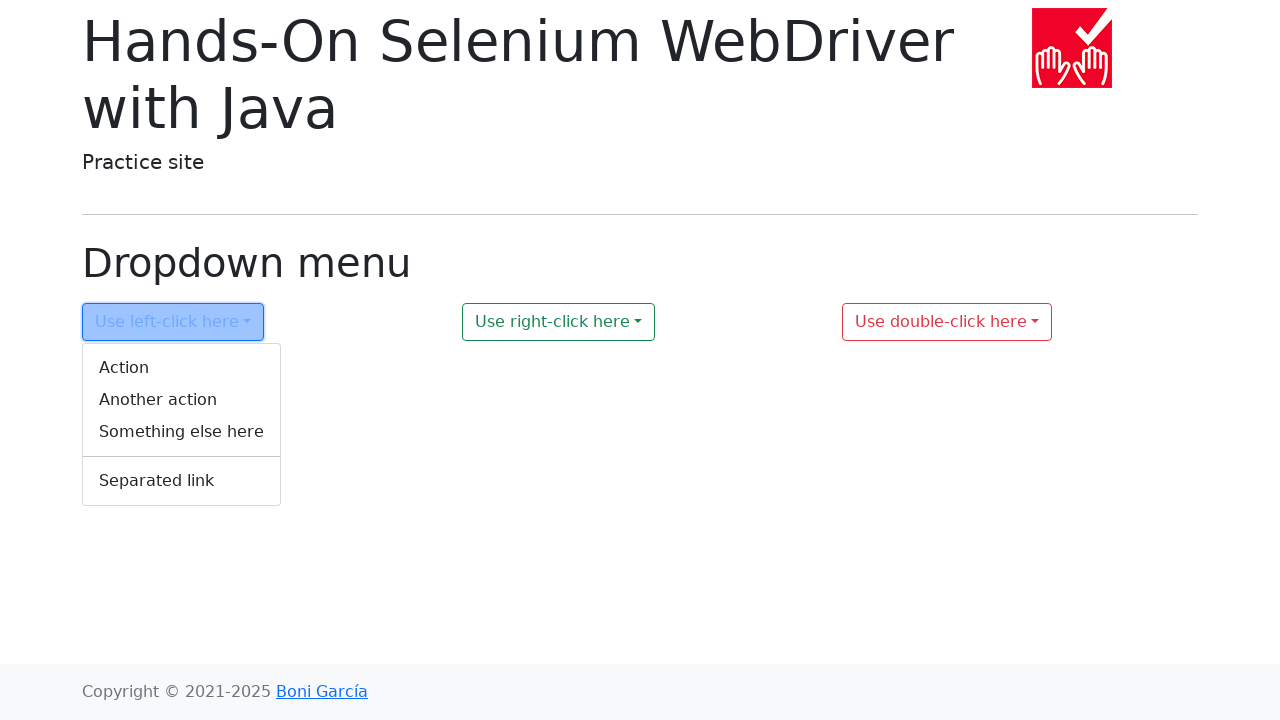

First dropdown menu opened and displayed
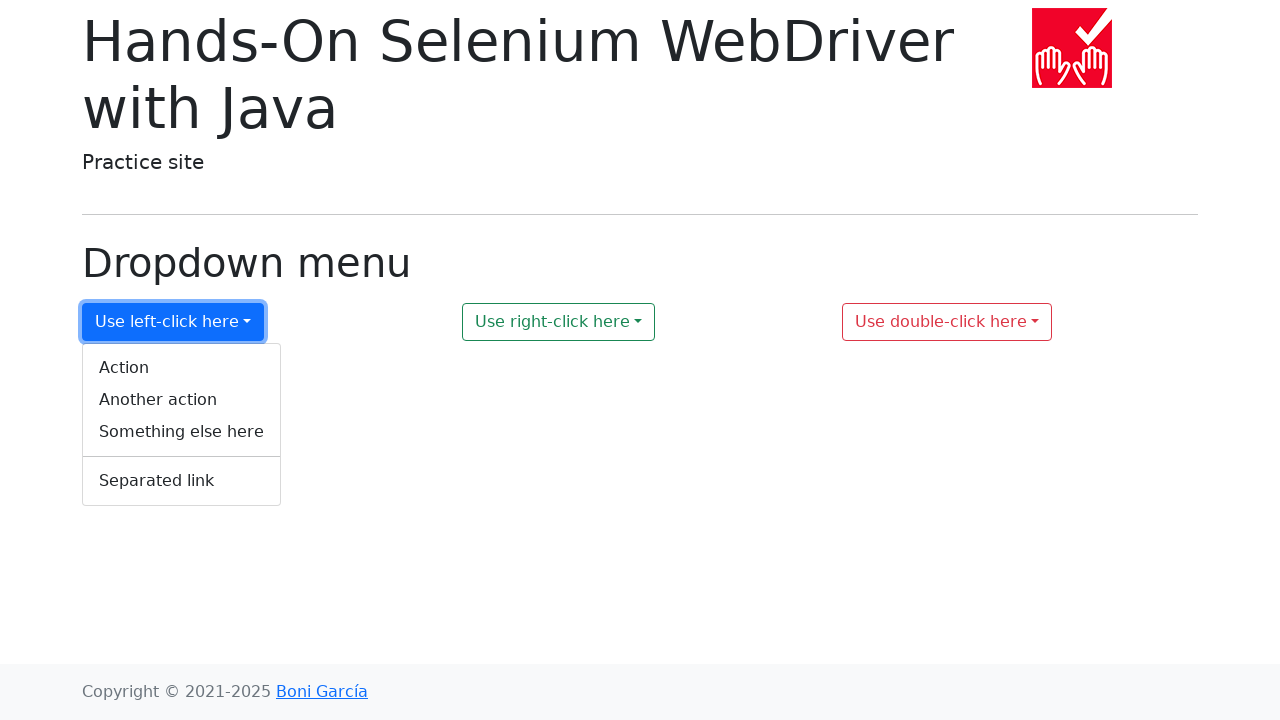

Right-clicked second dropdown to open context menu at (559, 322) on #my-dropdown-2
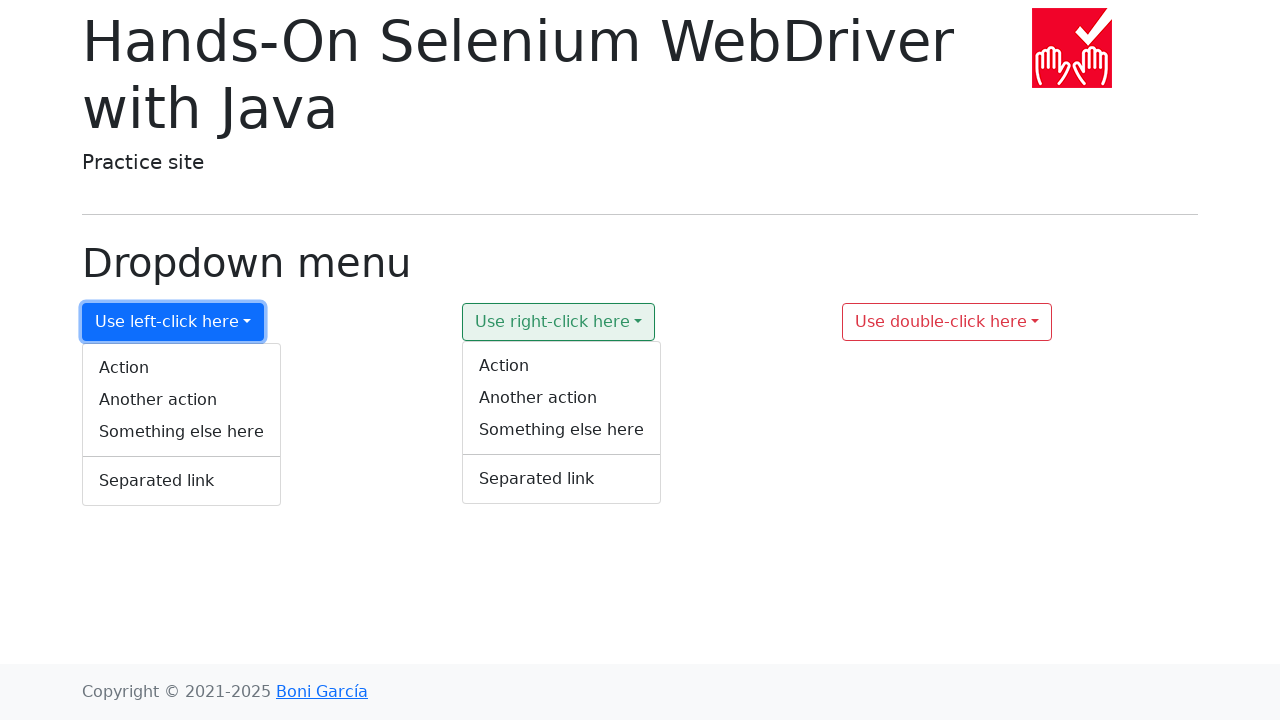

Context menu for second dropdown displayed
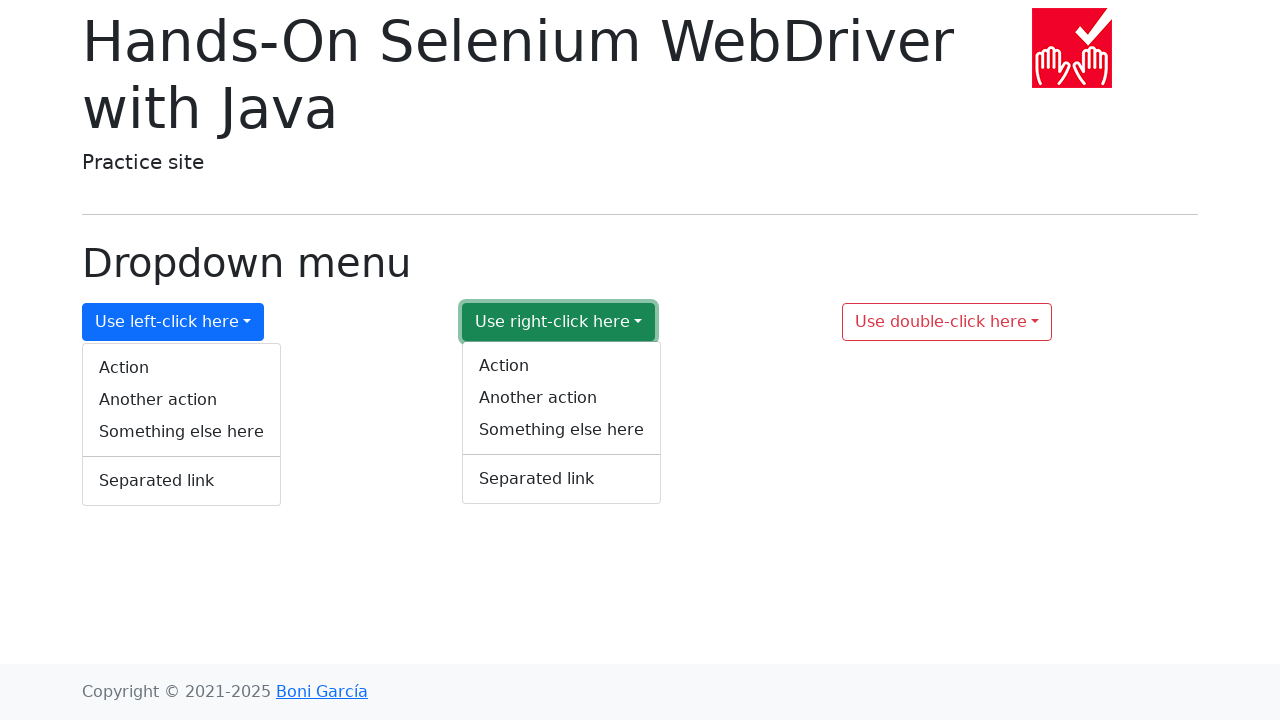

Double-clicked third dropdown menu at (947, 322) on #my-dropdown-3
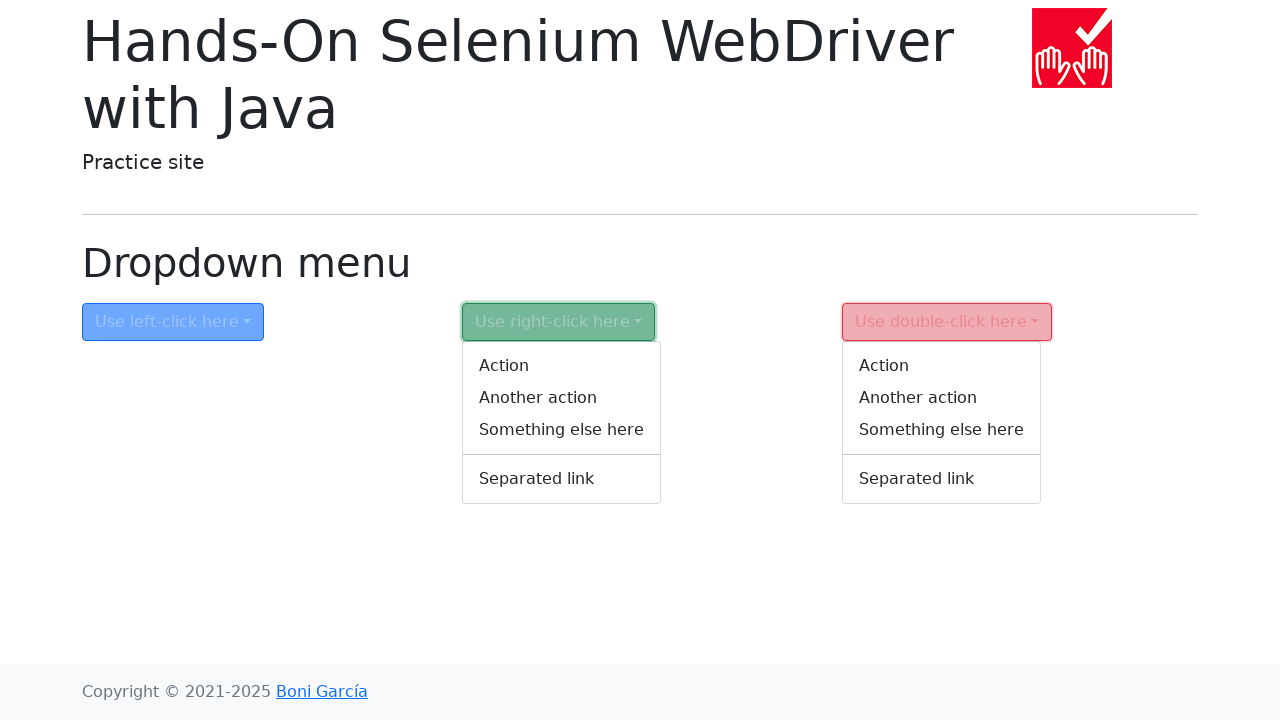

Context menu for third dropdown displayed after double-click
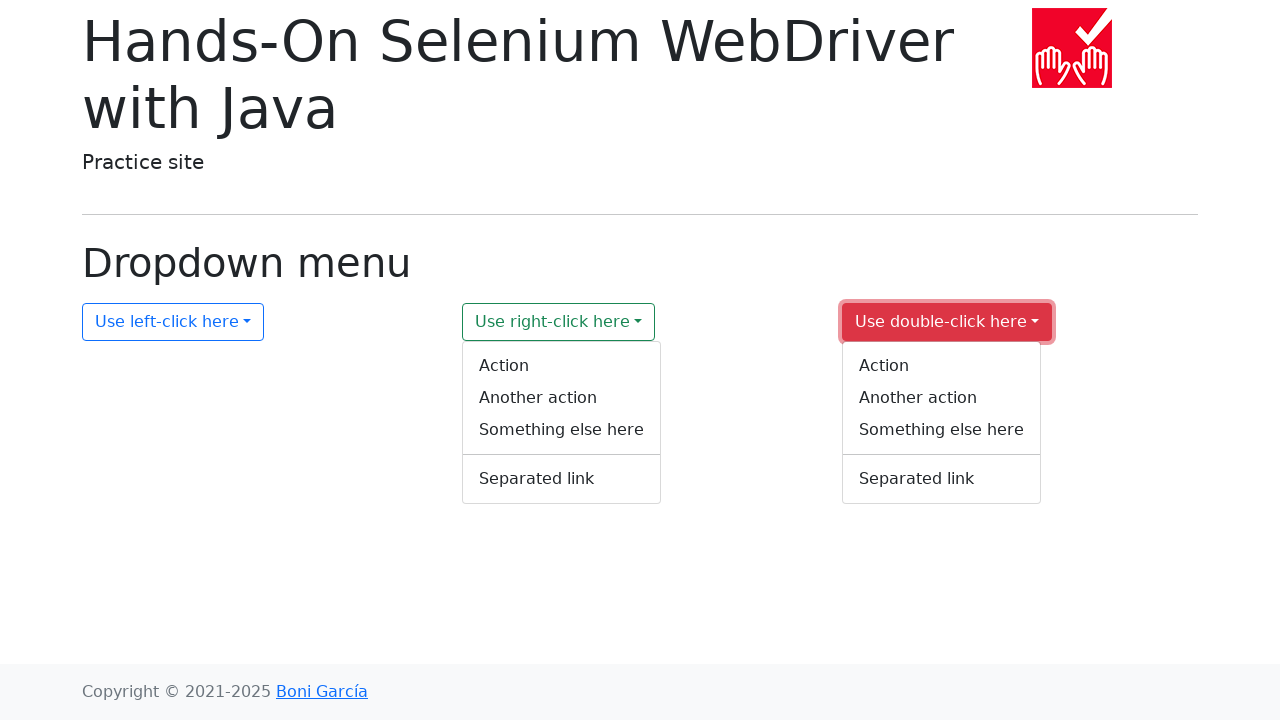

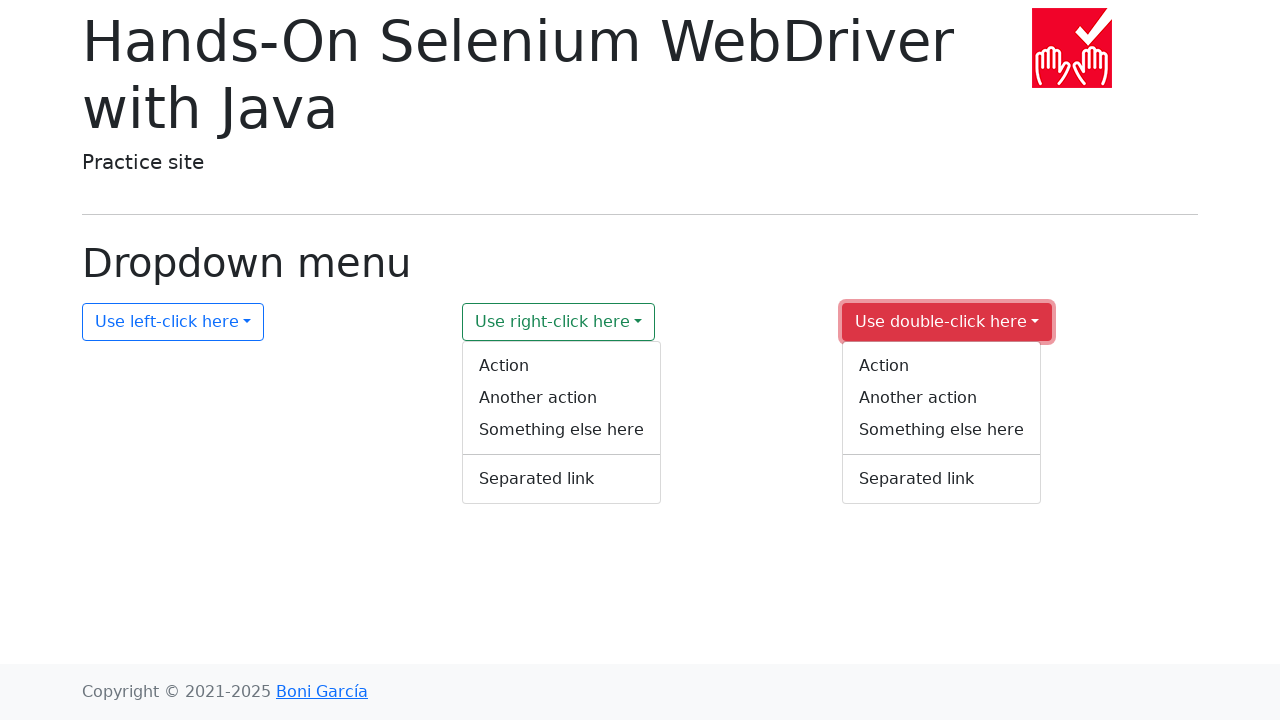